Tests a text box form by filling in full name, email, current address, and permanent address fields, then submitting the form

Starting URL: https://demoqa.com/text-box

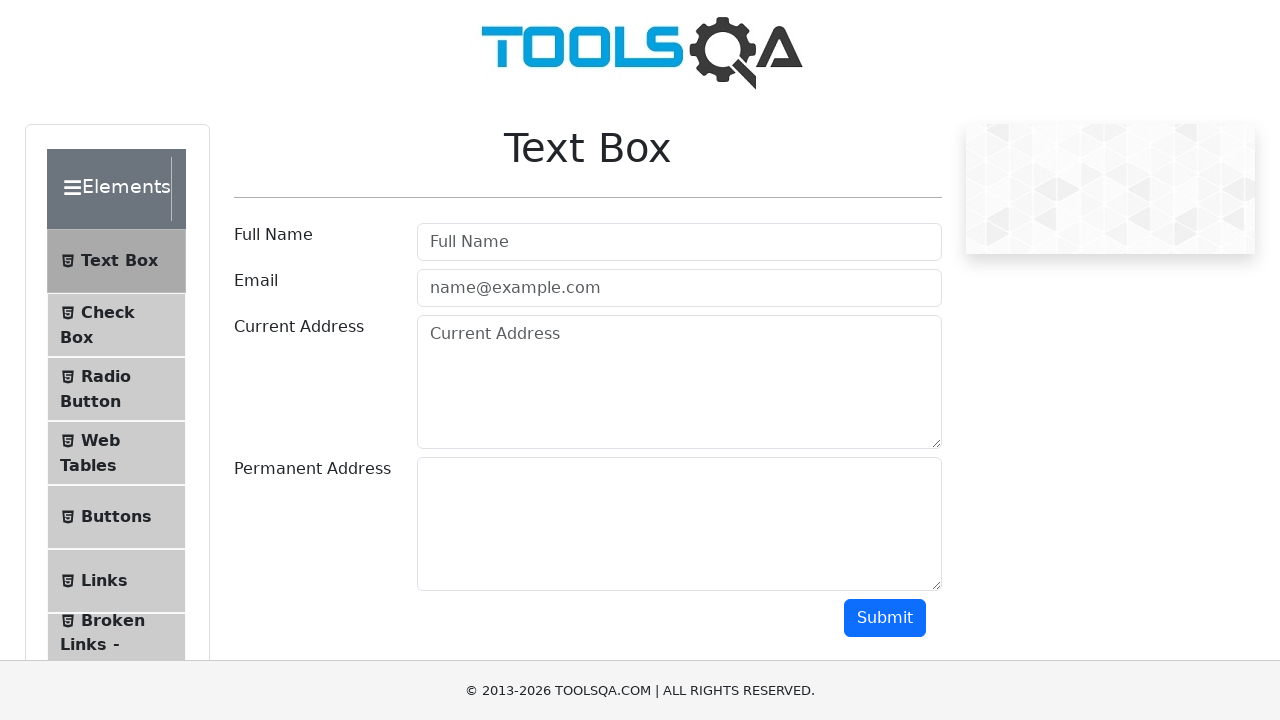

Filled full name field with 'John Doe' on #userName
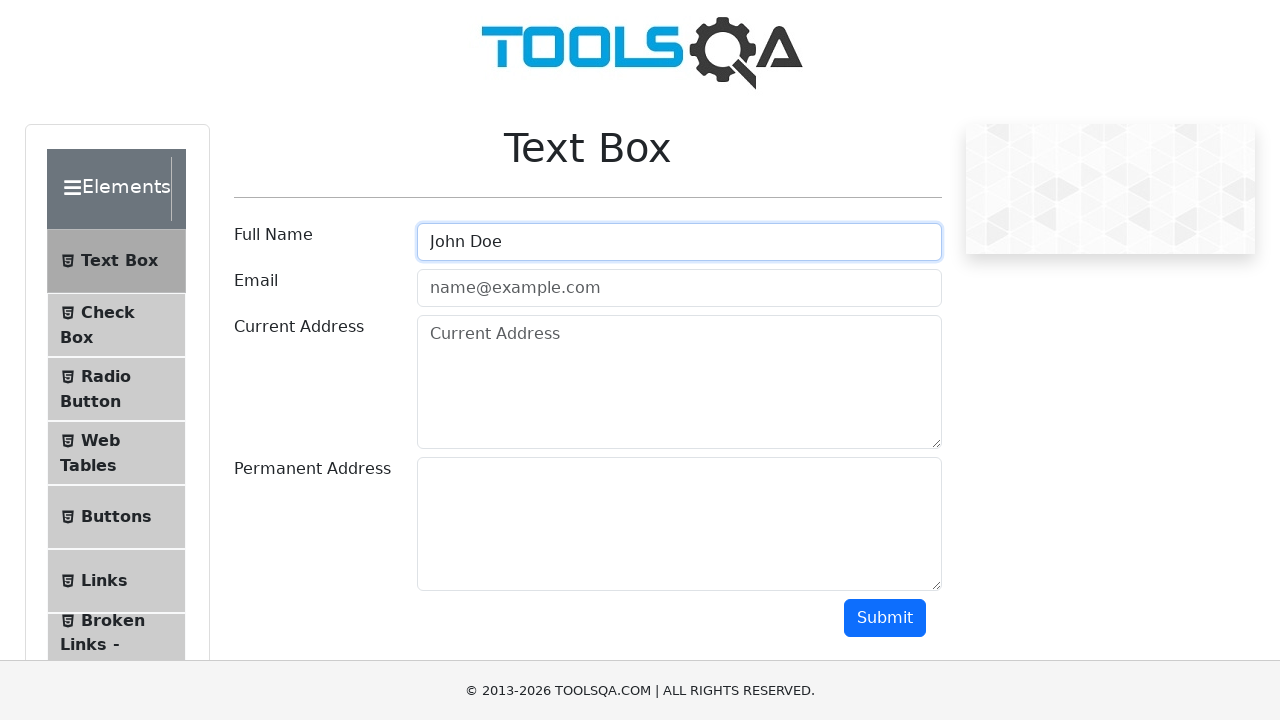

Filled email field with 'john@email.com' on #userEmail
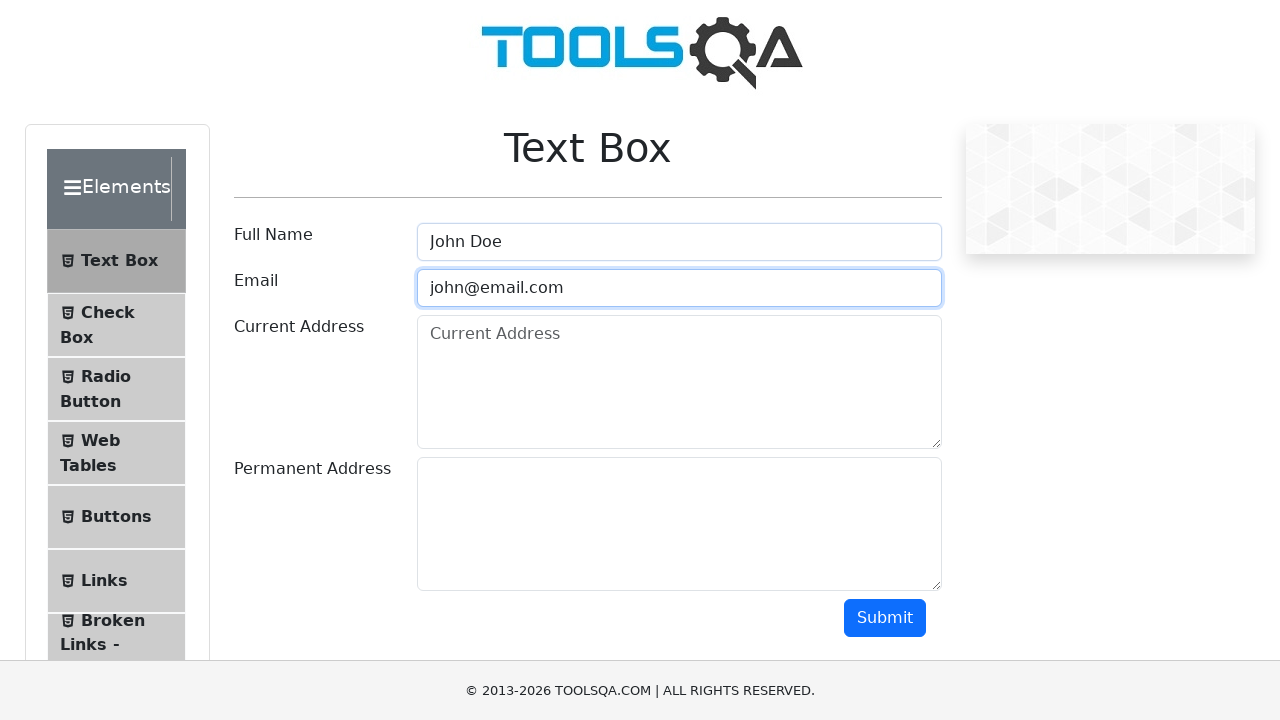

Filled current address field with 'Karnataka,India' on #currentAddress
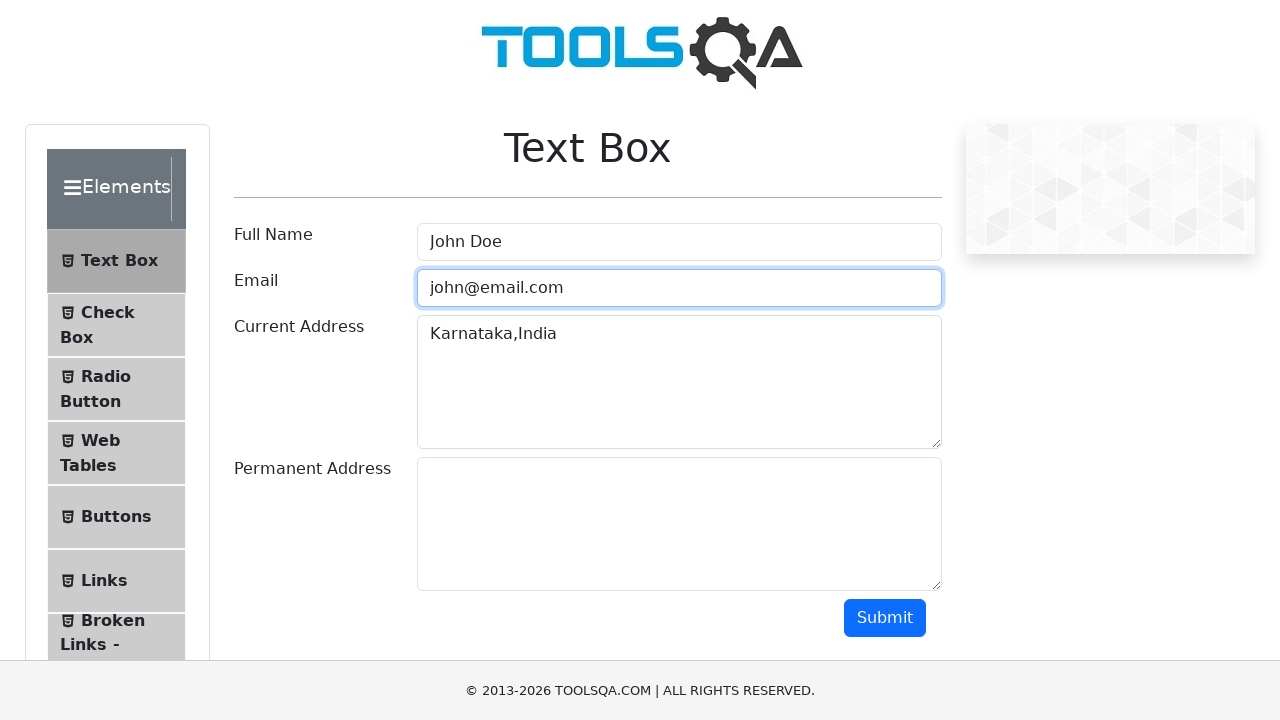

Filled permanent address field with 'Karnataka,India' on #permanentAddress
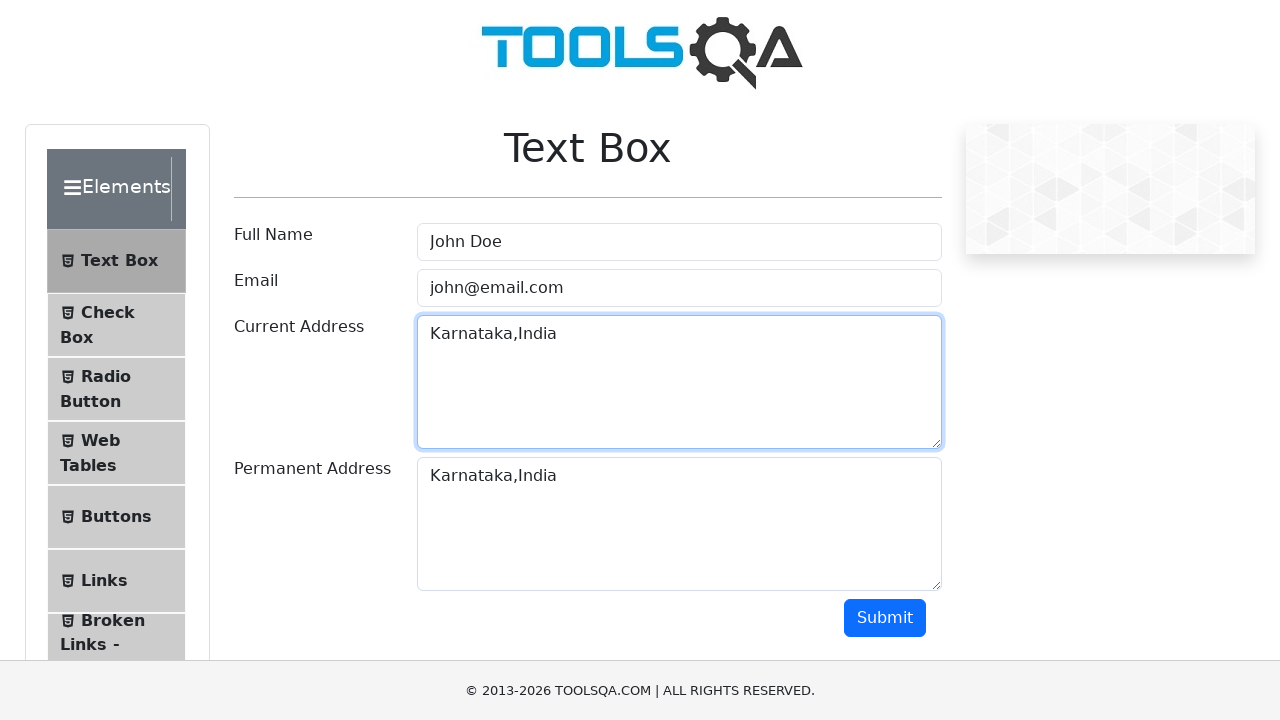

Submit button became visible
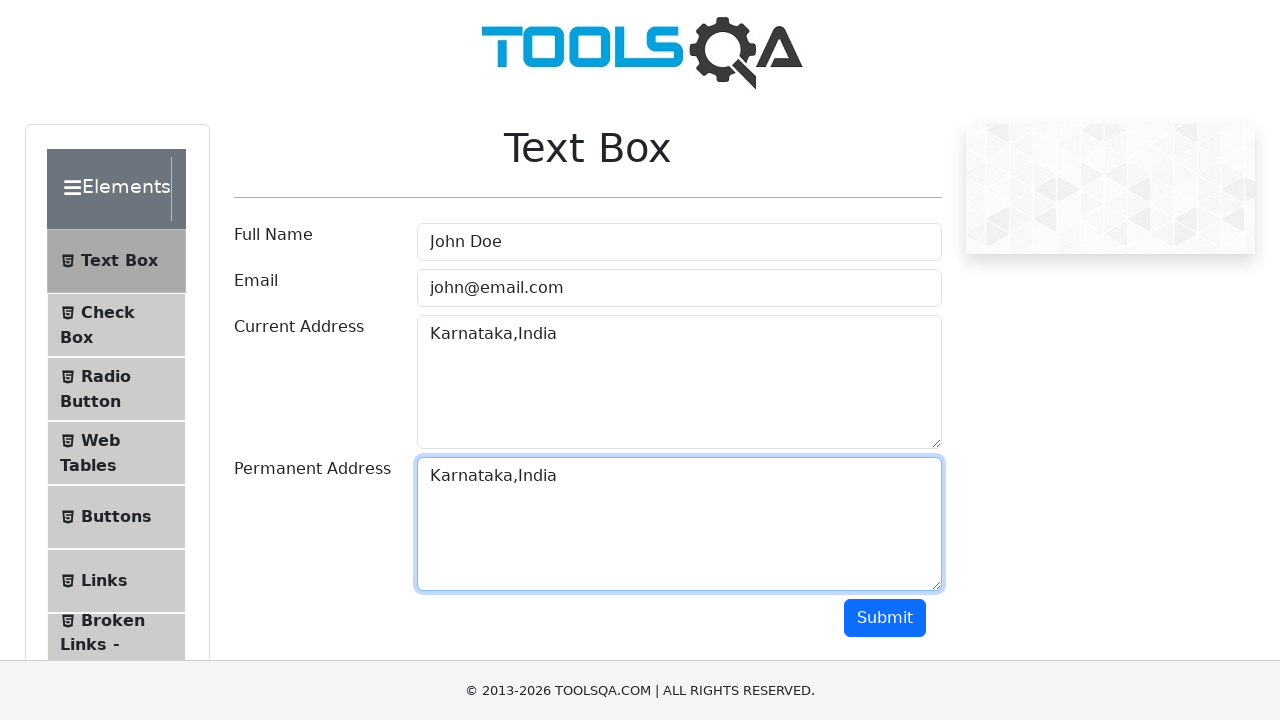

Clicked submit button to submit the form at (885, 618) on #submit
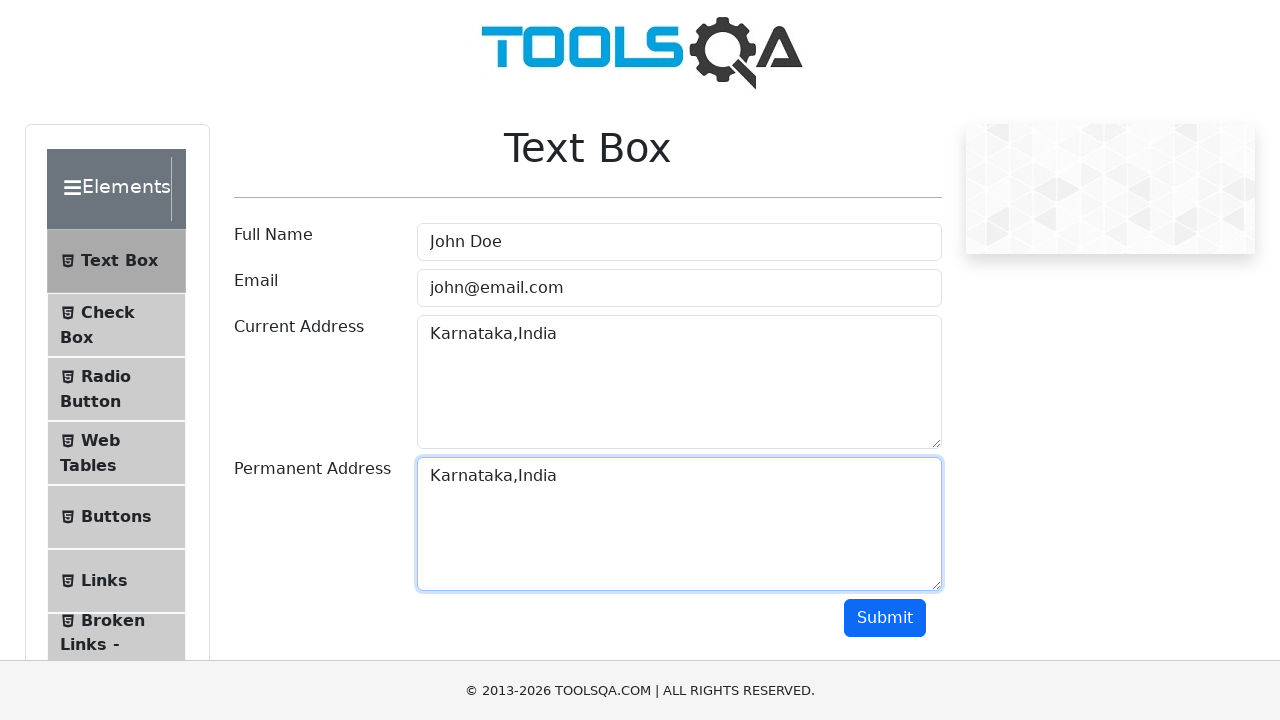

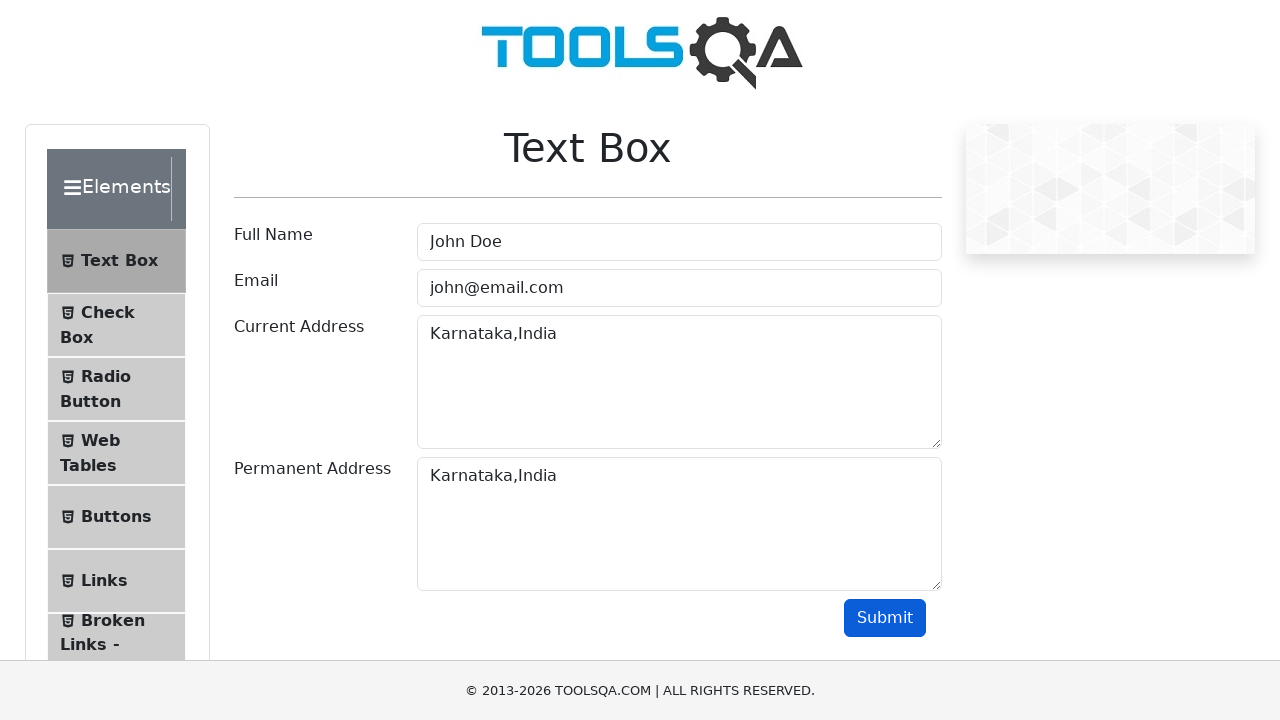